Tests visibility toggling of a text box by entering text, clicking a hide button to hide the text box, then clicking a show button to display it again.

Starting URL: http://www.qaclickacademy.com/practice.php

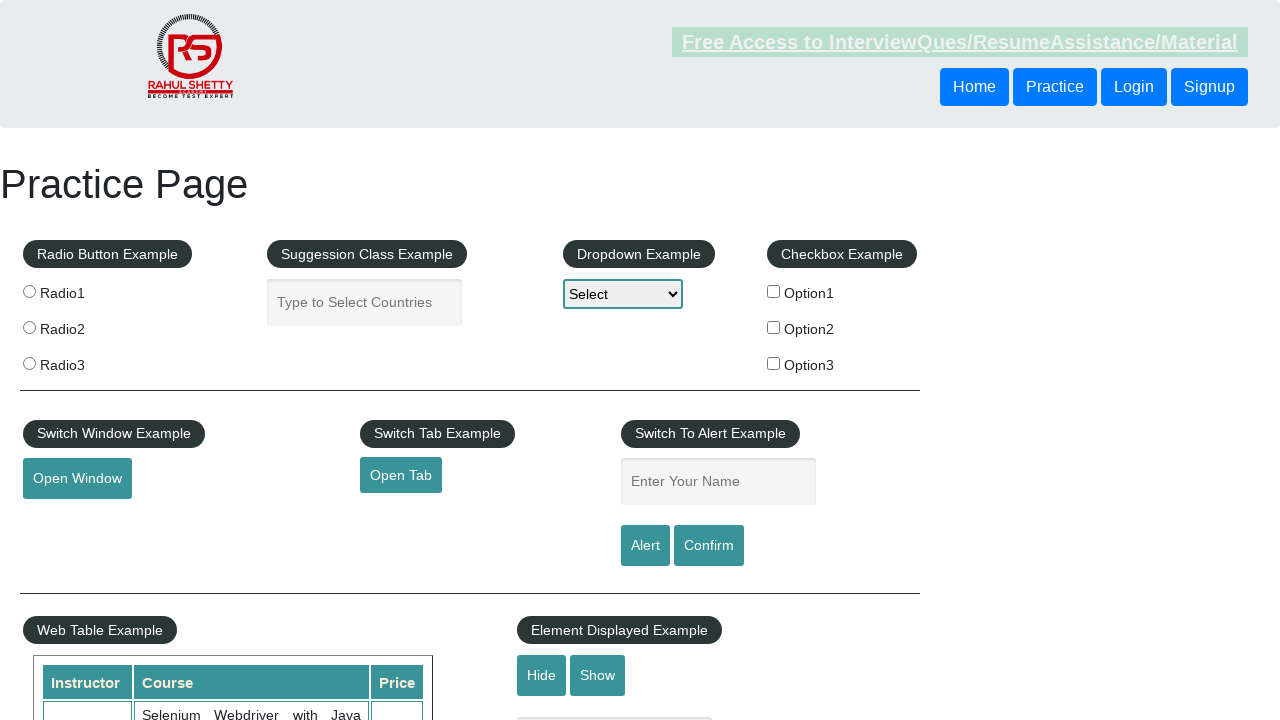

Filled text box with 'Ranadheer' on input#displayed-text
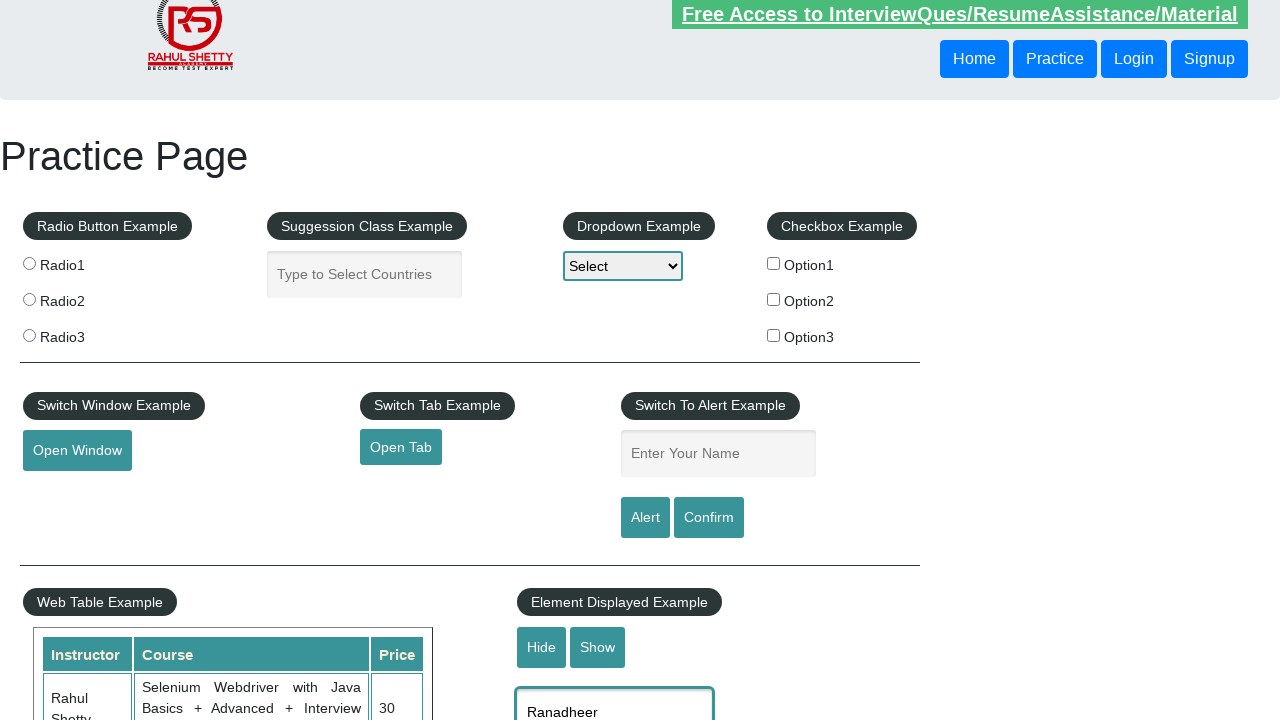

Located text box element
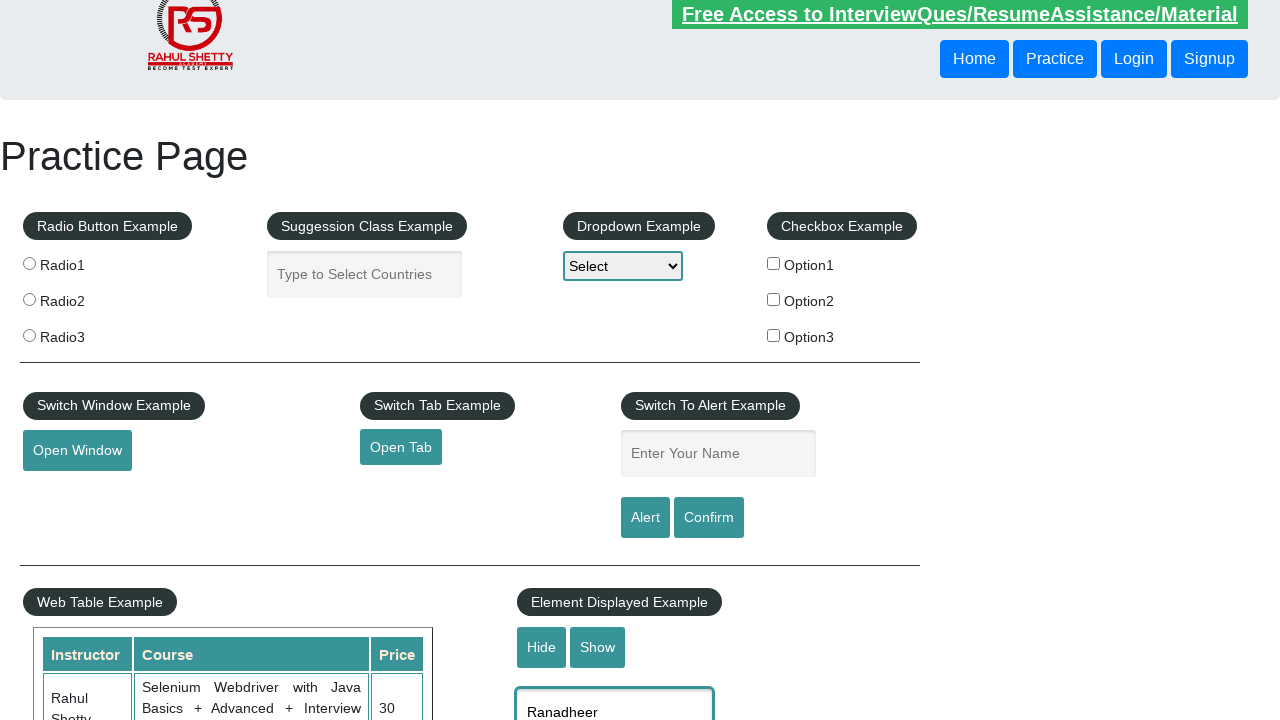

Clicked hide button to hide text box at (542, 647) on input#hide-textbox
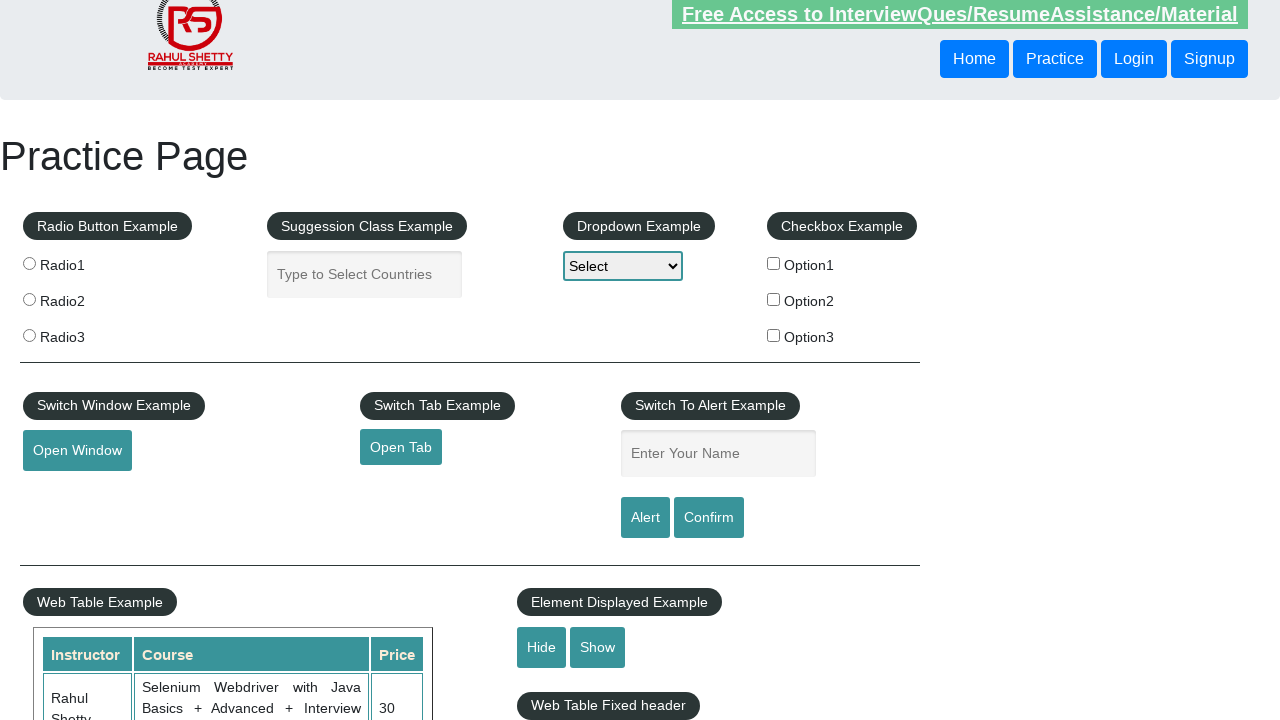

Waited 1000ms for UI to update after hiding
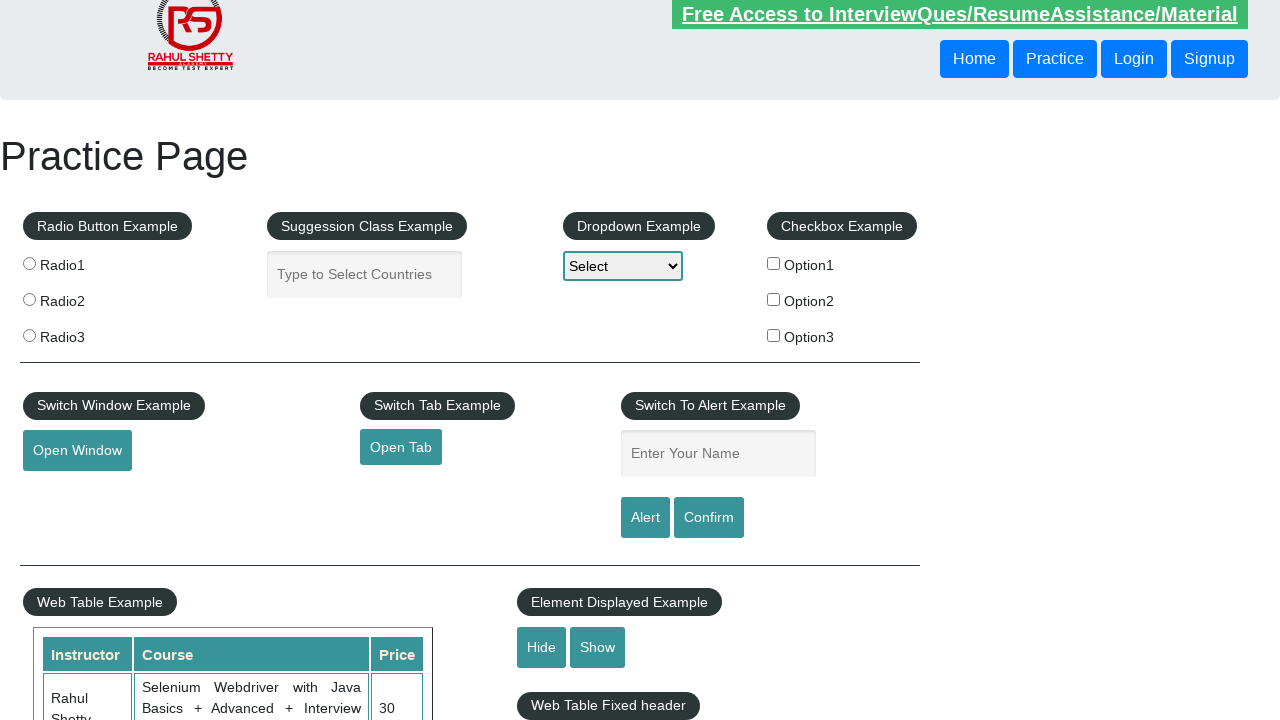

Clicked show button to display text box at (598, 647) on input#show-textbox
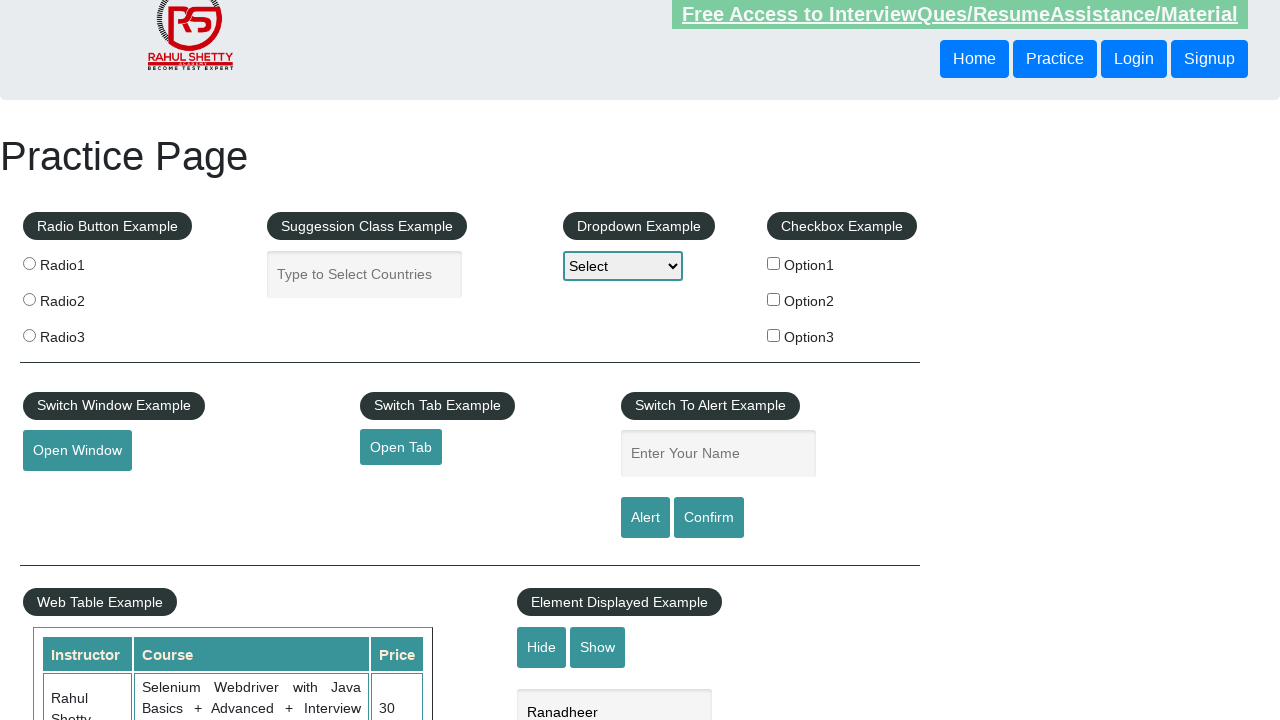

Waited 1000ms for UI to update after showing
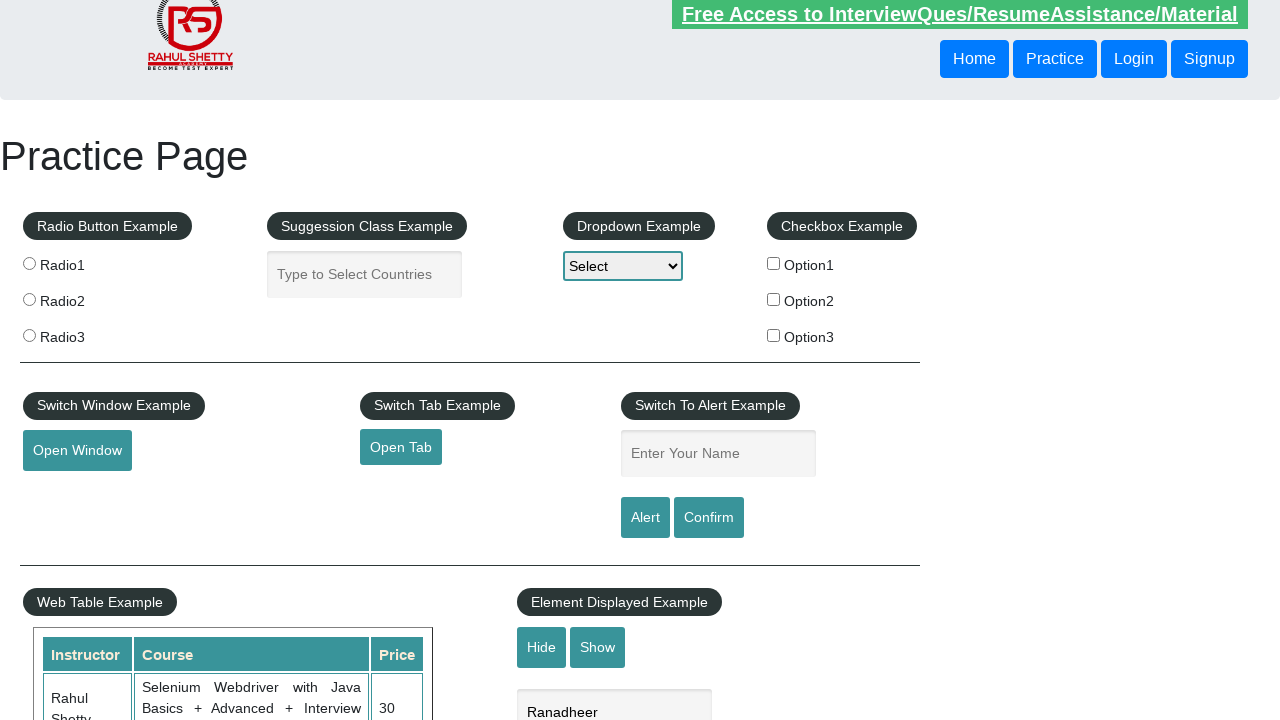

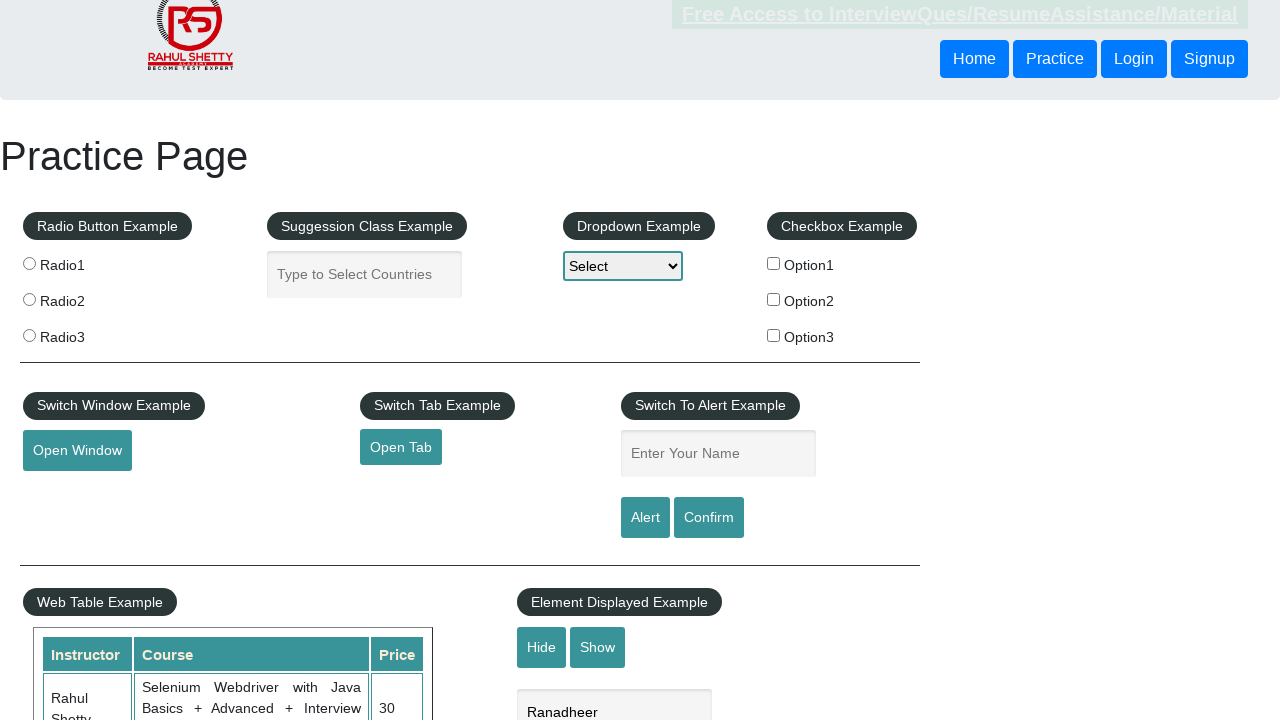